Tests a wait functionality by clicking a verify button and checking for a success message

Starting URL: http://suninjuly.github.io/wait1.html

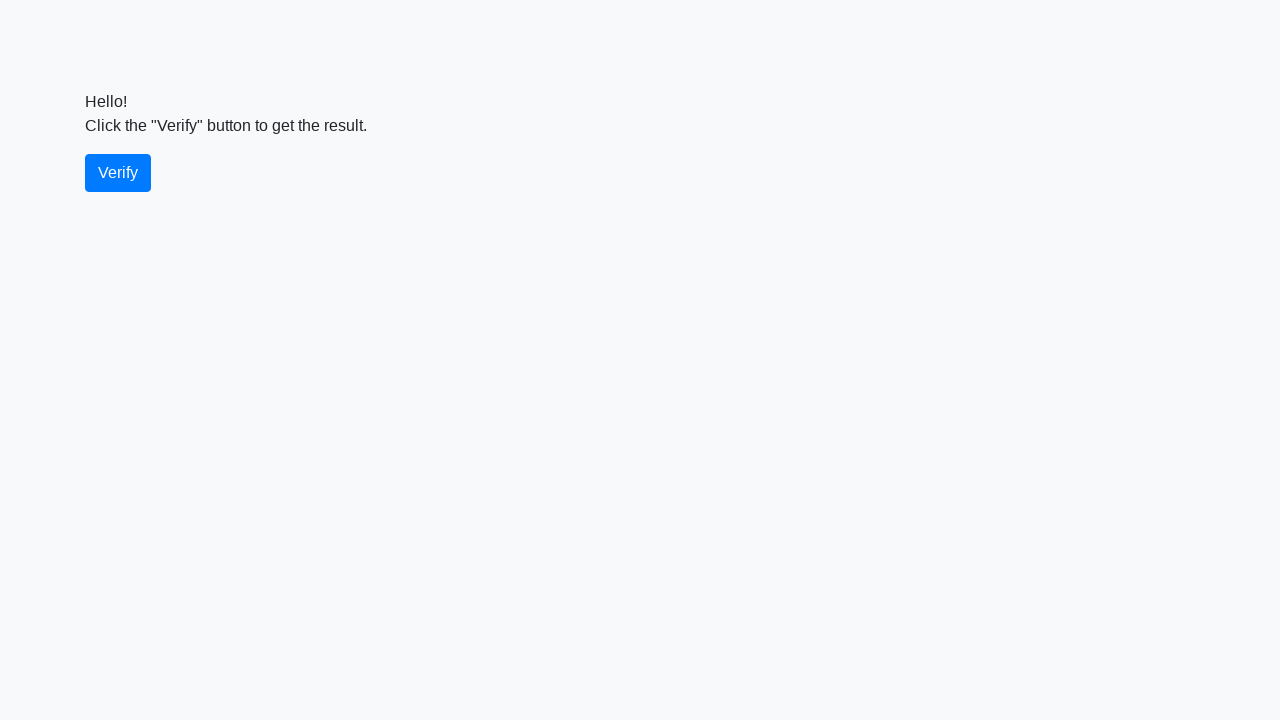

Clicked verify button at (118, 173) on #verify
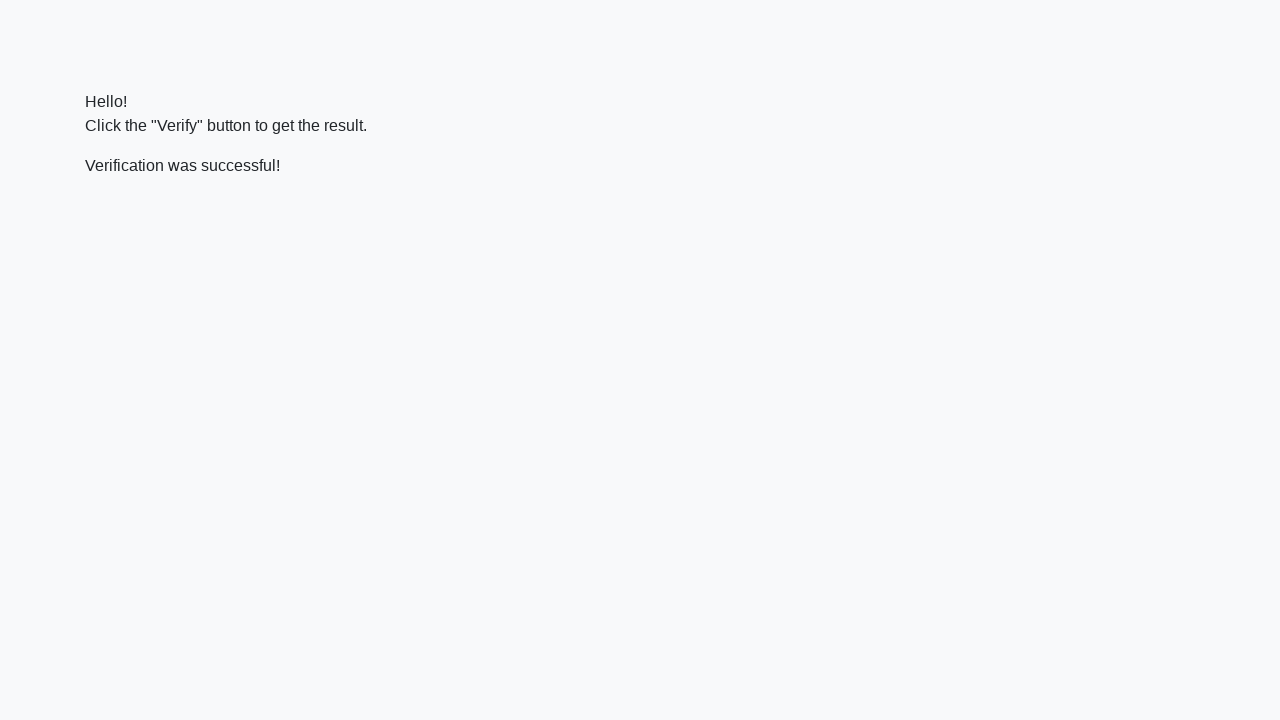

Success message element appeared after waiting
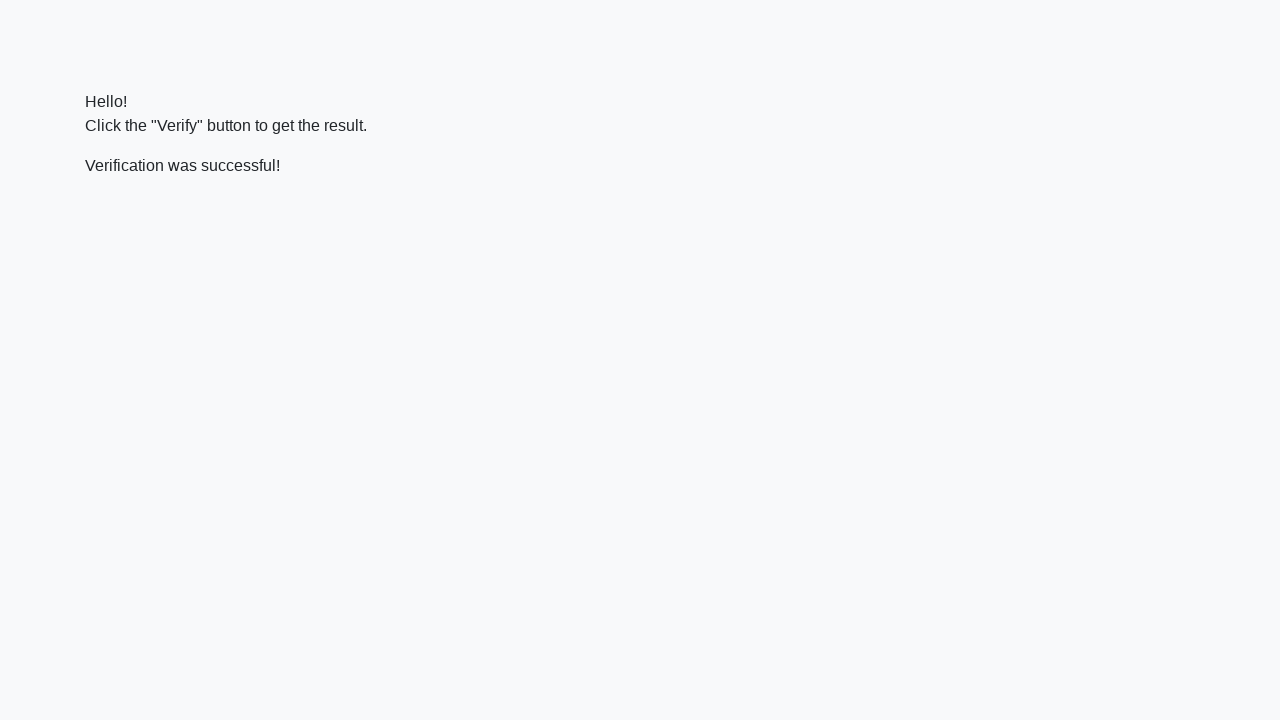

Retrieved text content from success message element
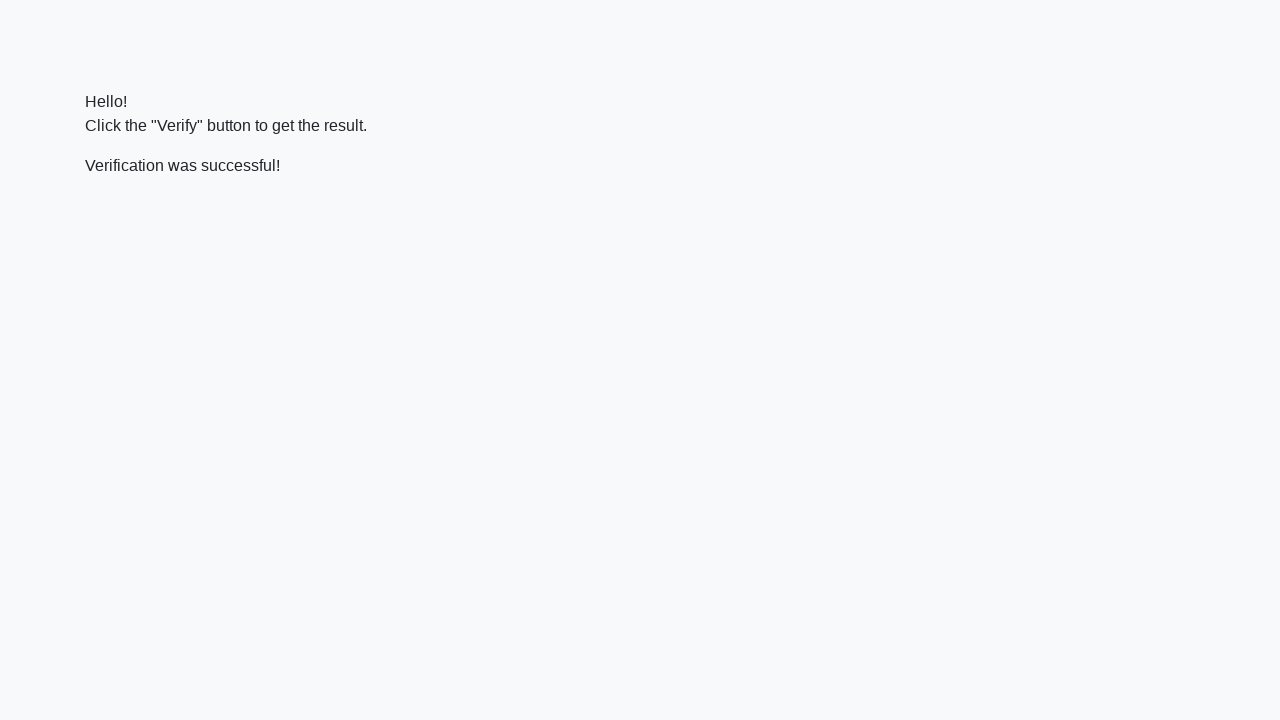

Verified that success message contains 'successful'
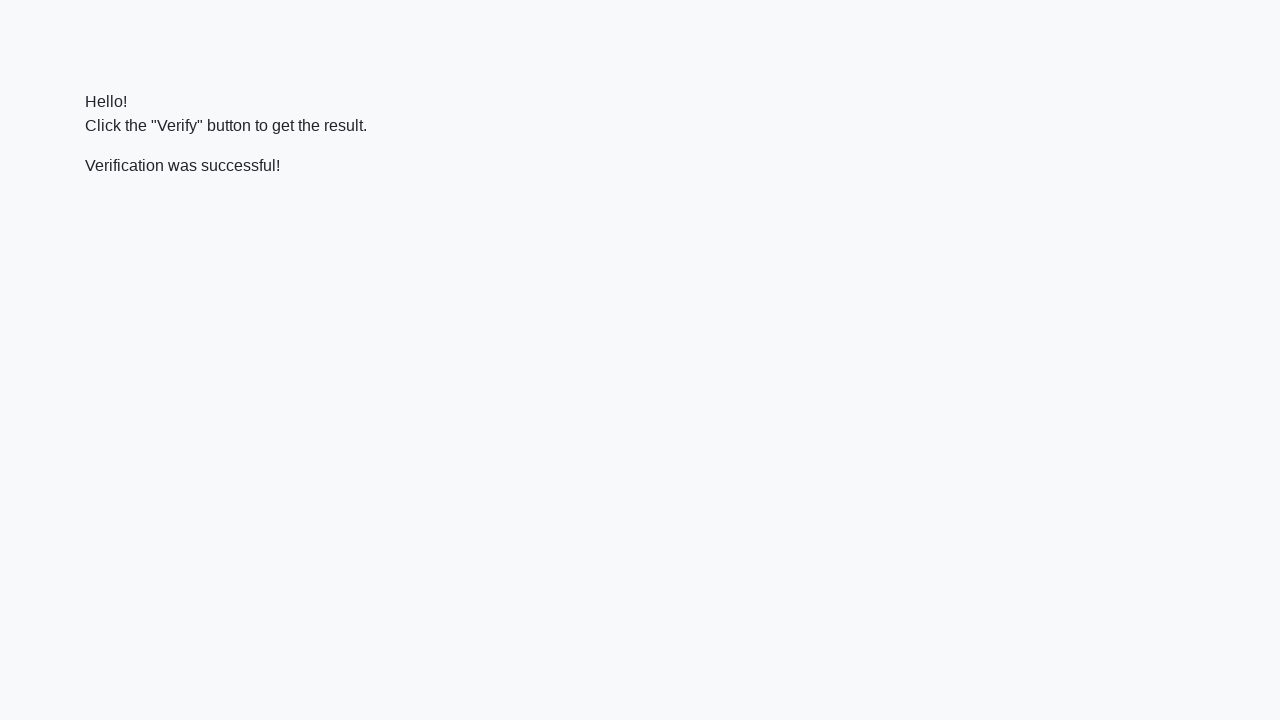

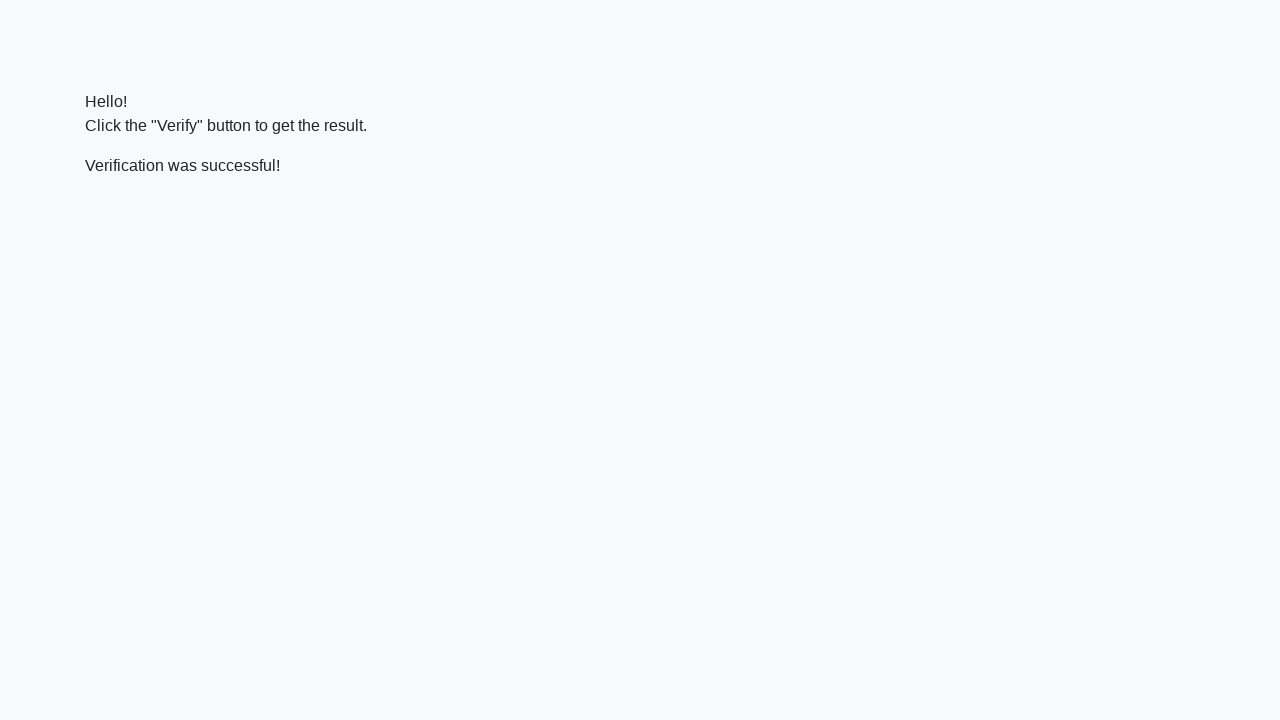